Tests the SCAC code lookup by code functionality - enters a SCAC code in the search box, submits the form, and verifies that results are displayed.

Starting URL: https://scaccodelookup.com/scac-code-lookup/#

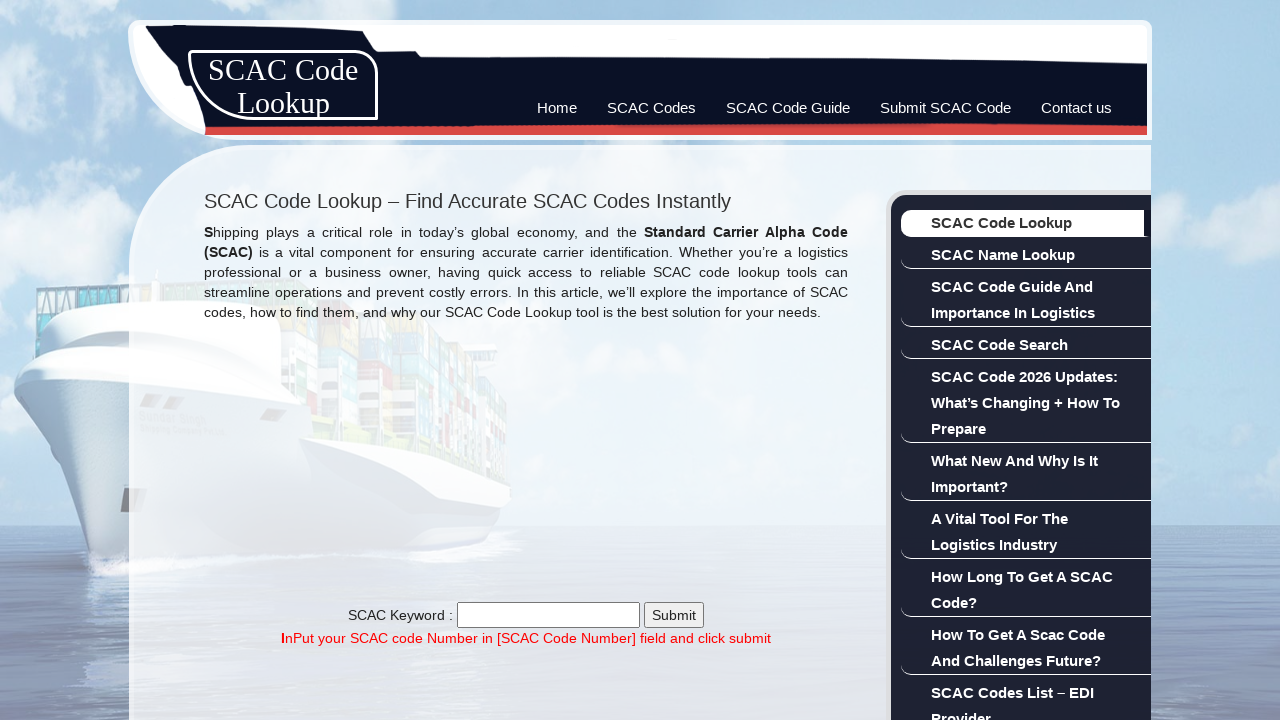

Waited for SCAC code search box to be present
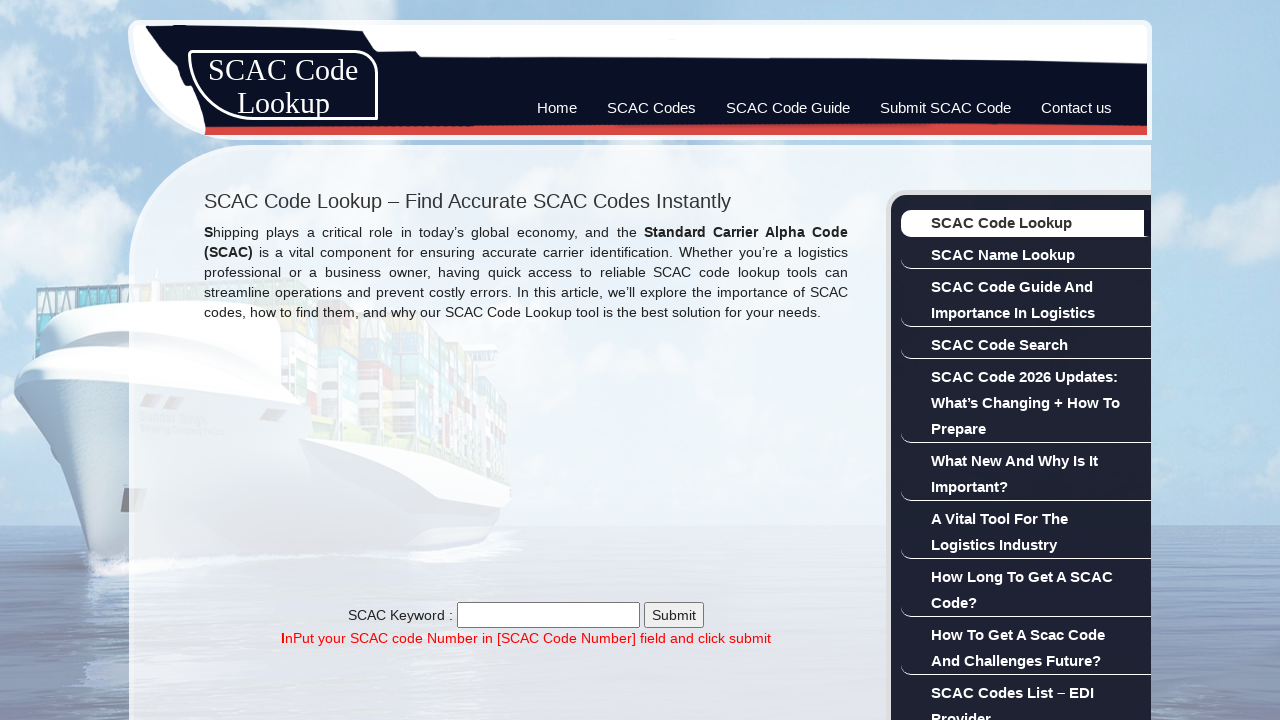

Waited for submit button to be present
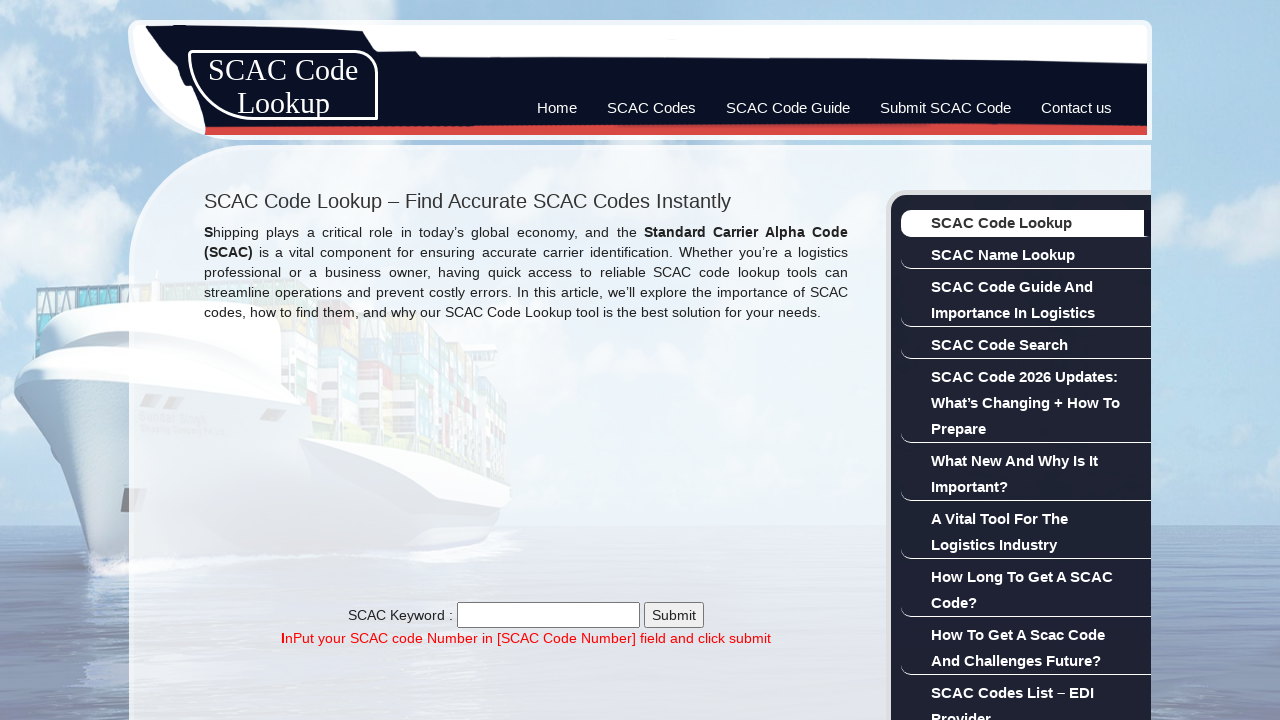

Entered SCAC code 'SNLU' in the search box on #code
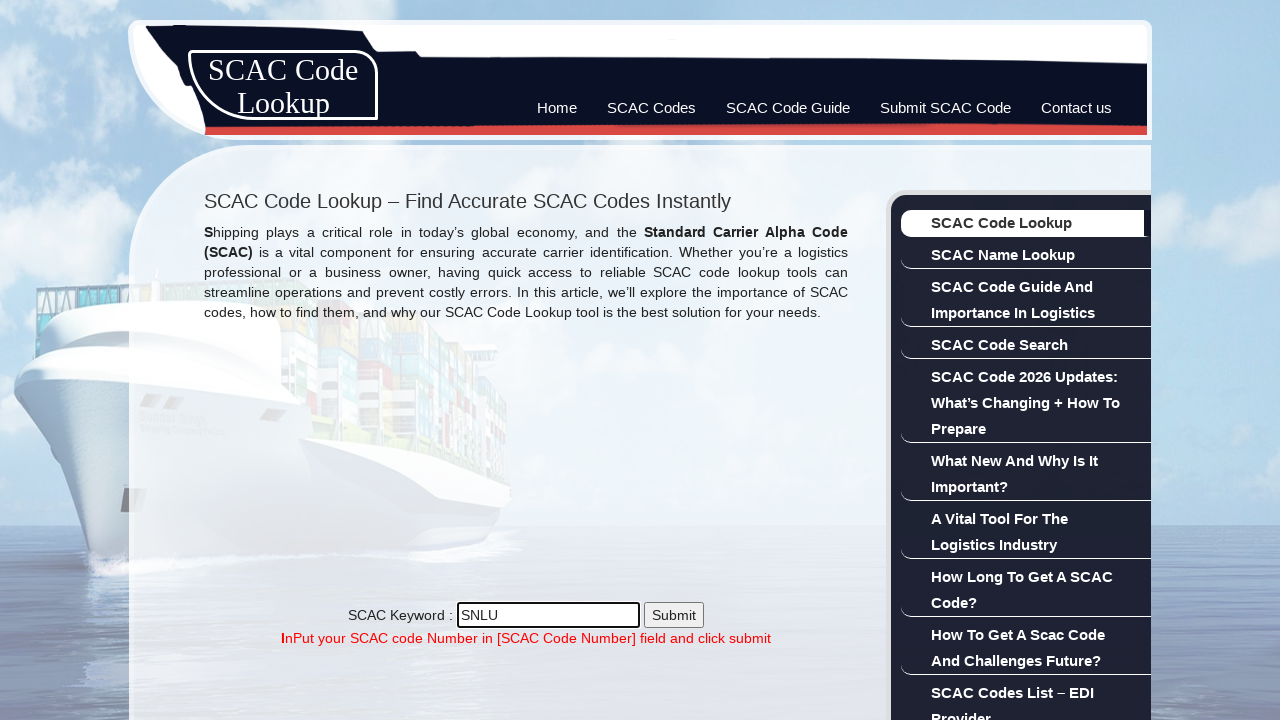

Pressed Enter on the submit button to perform SCAC code lookup on #sub
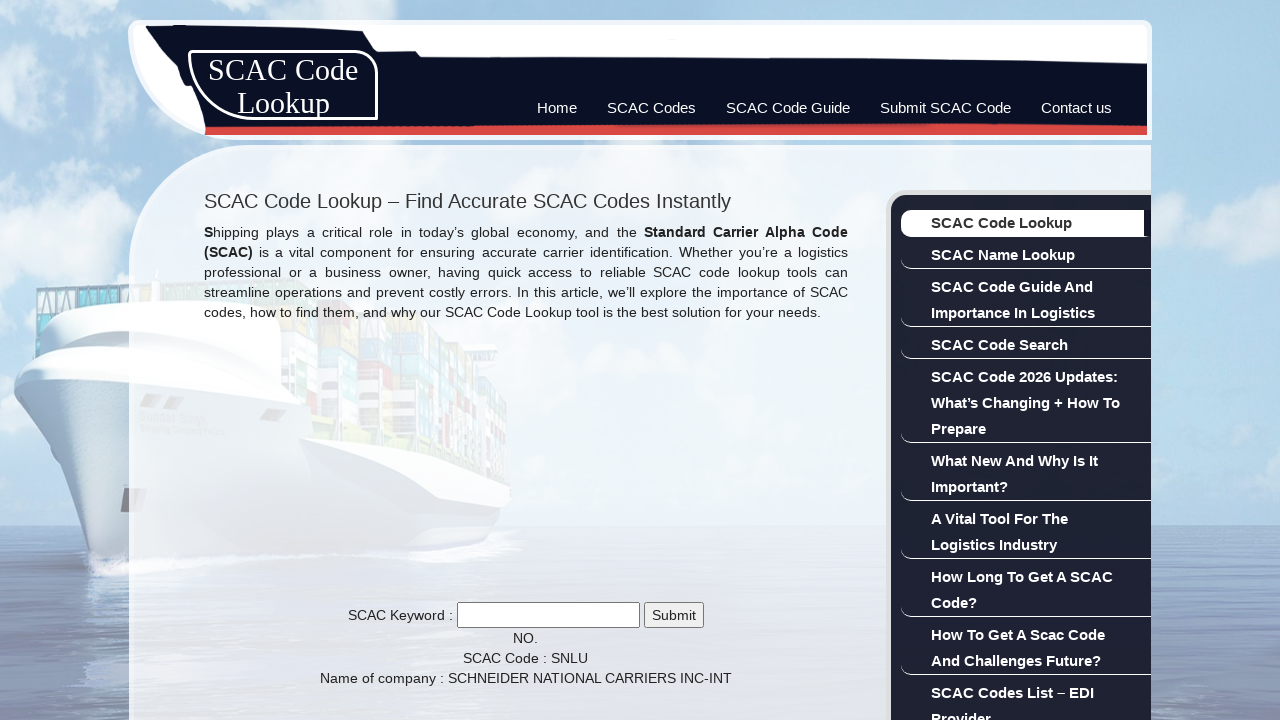

SCAC code lookup results loaded successfully
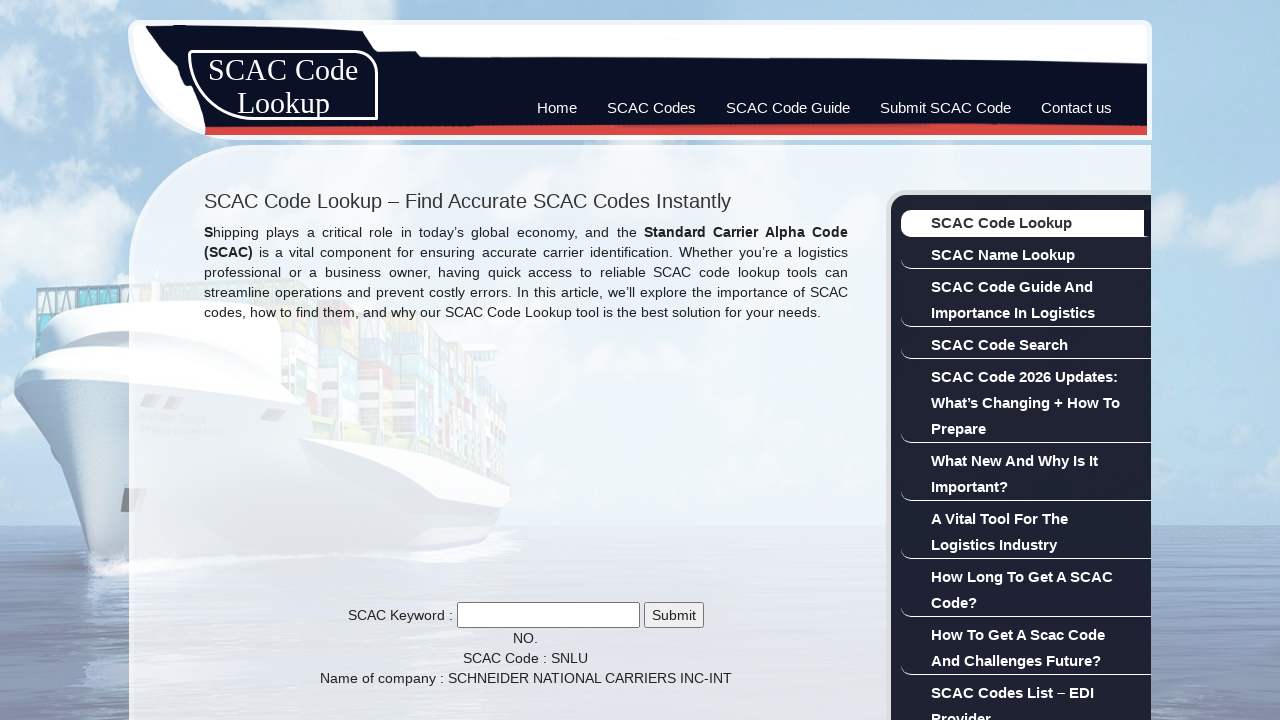

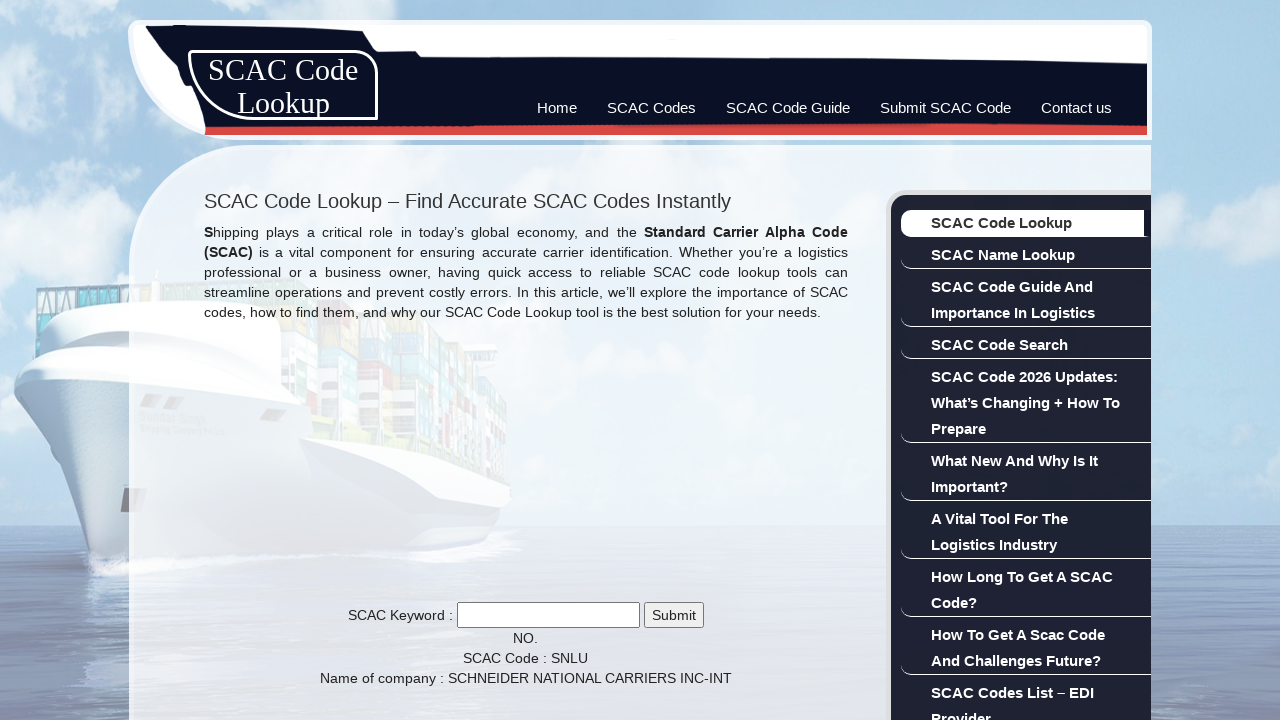